Tests checkbox functionality by clicking a checkbox to select it, verifying selection state, then clicking again to deselect it, and counting the total number of checkbox labels on the page.

Starting URL: https://rahulshettyacademy.com/AutomationPractice/

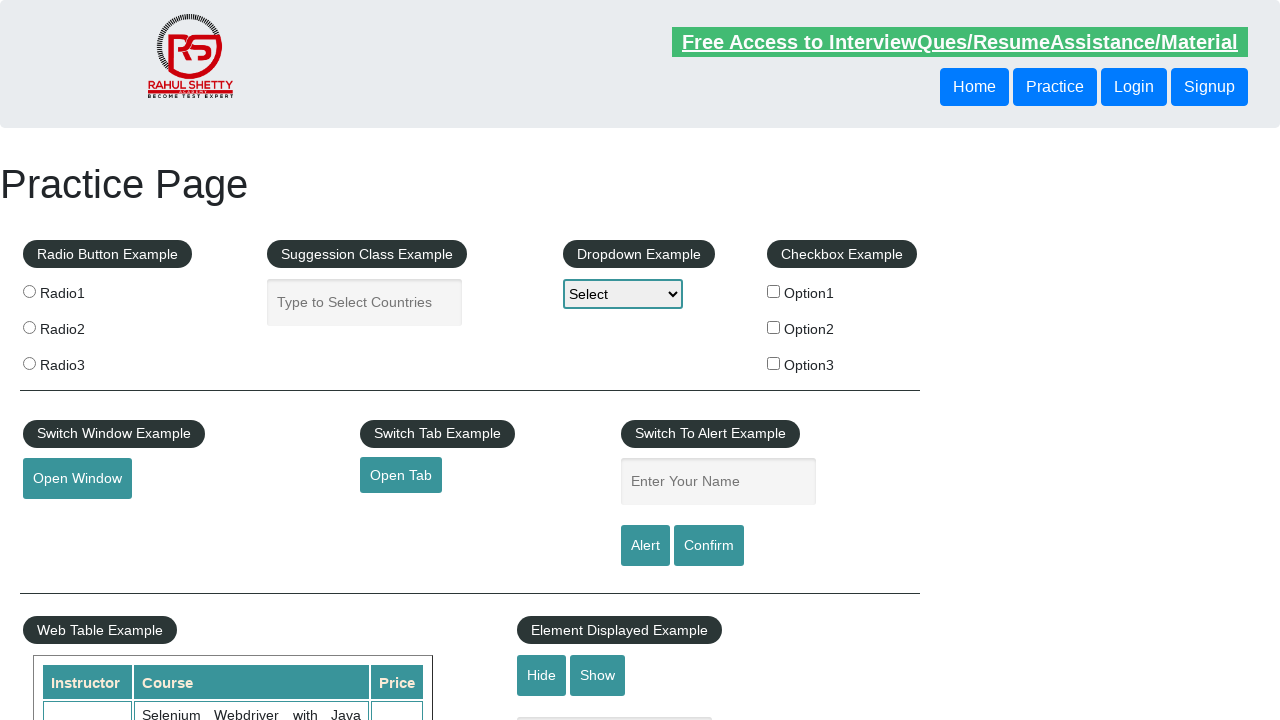

Clicked checkbox option 2 to select it at (774, 327) on #checkBoxOption2
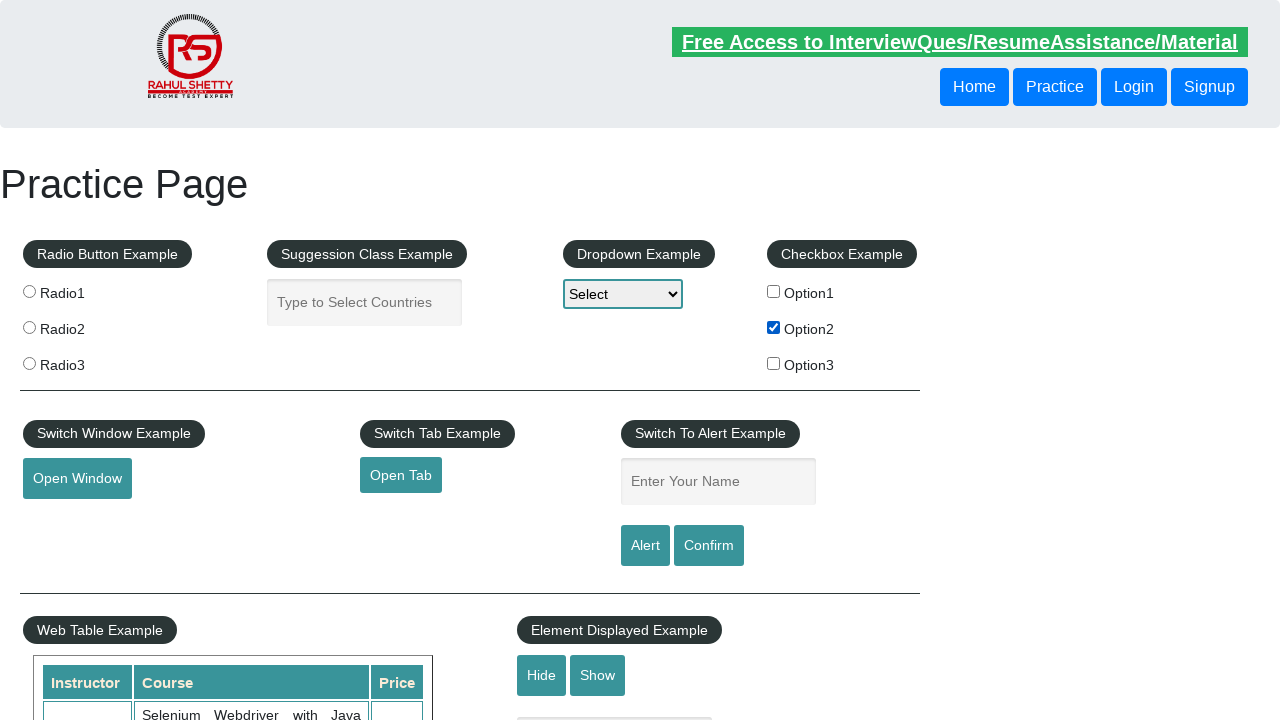

Verified checkbox is selected: True
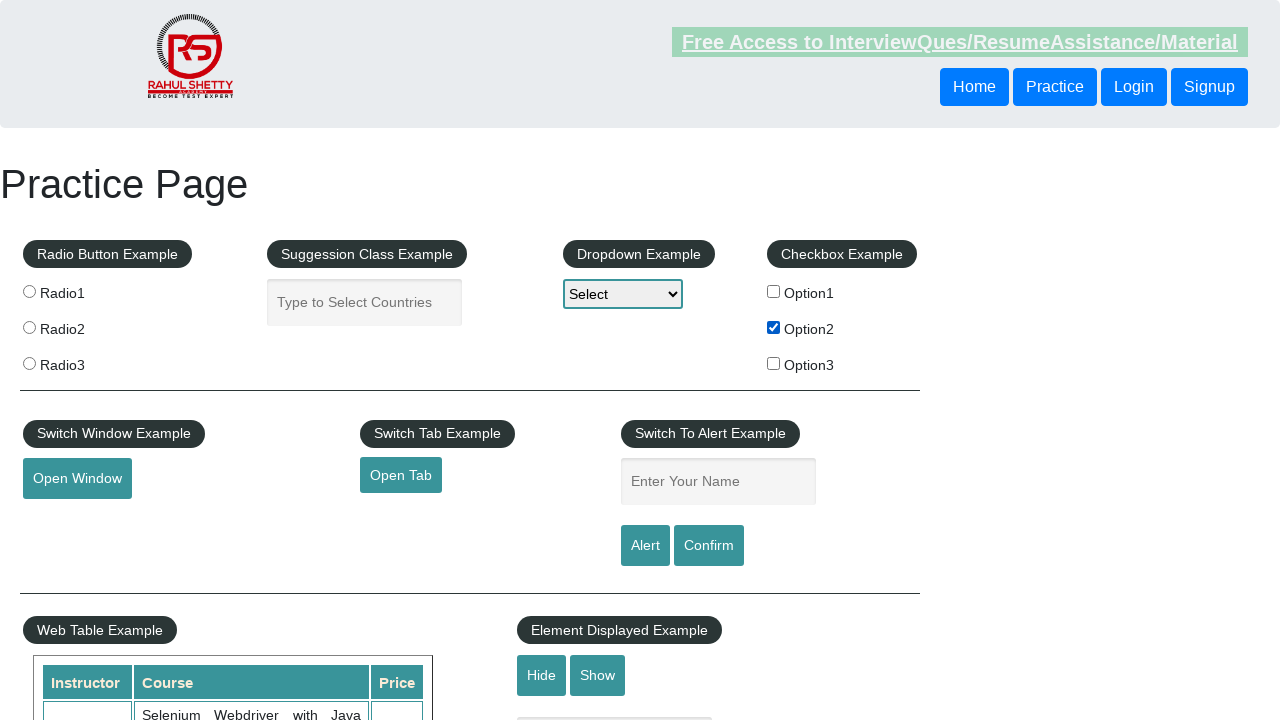

Clicked checkbox option 2 again to deselect it at (774, 327) on #checkBoxOption2
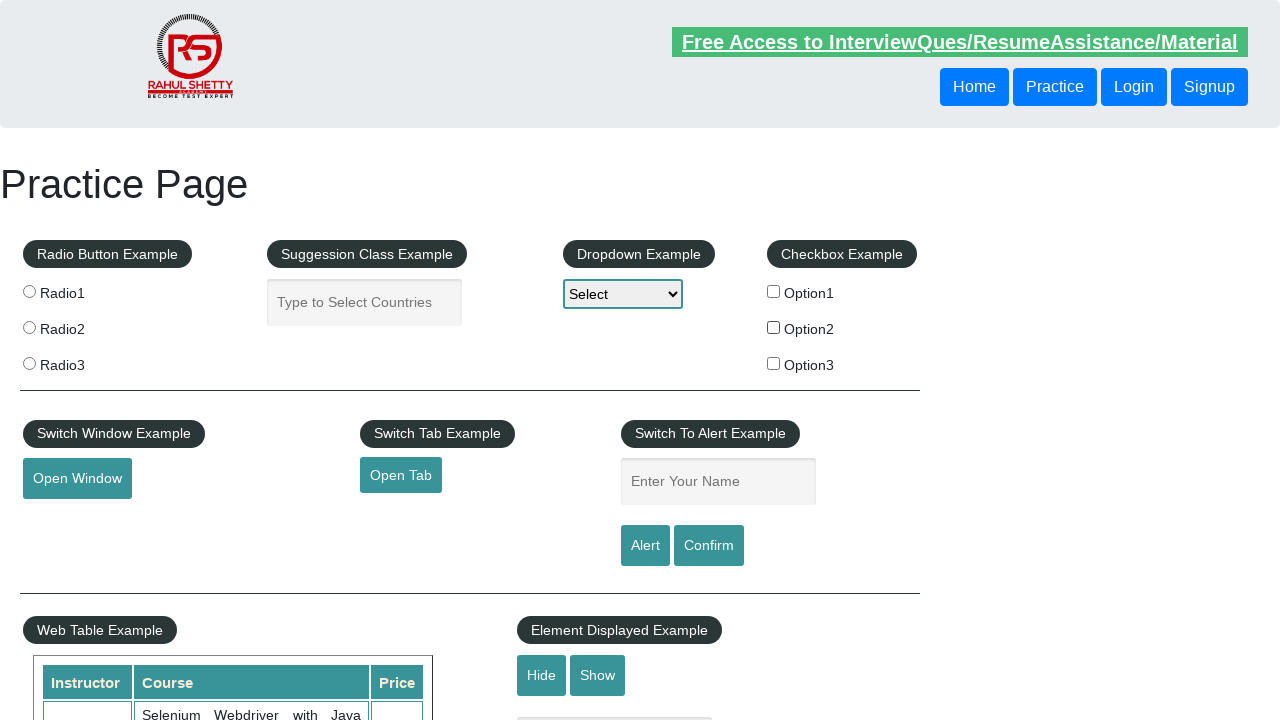

Verified checkbox is deselected: False
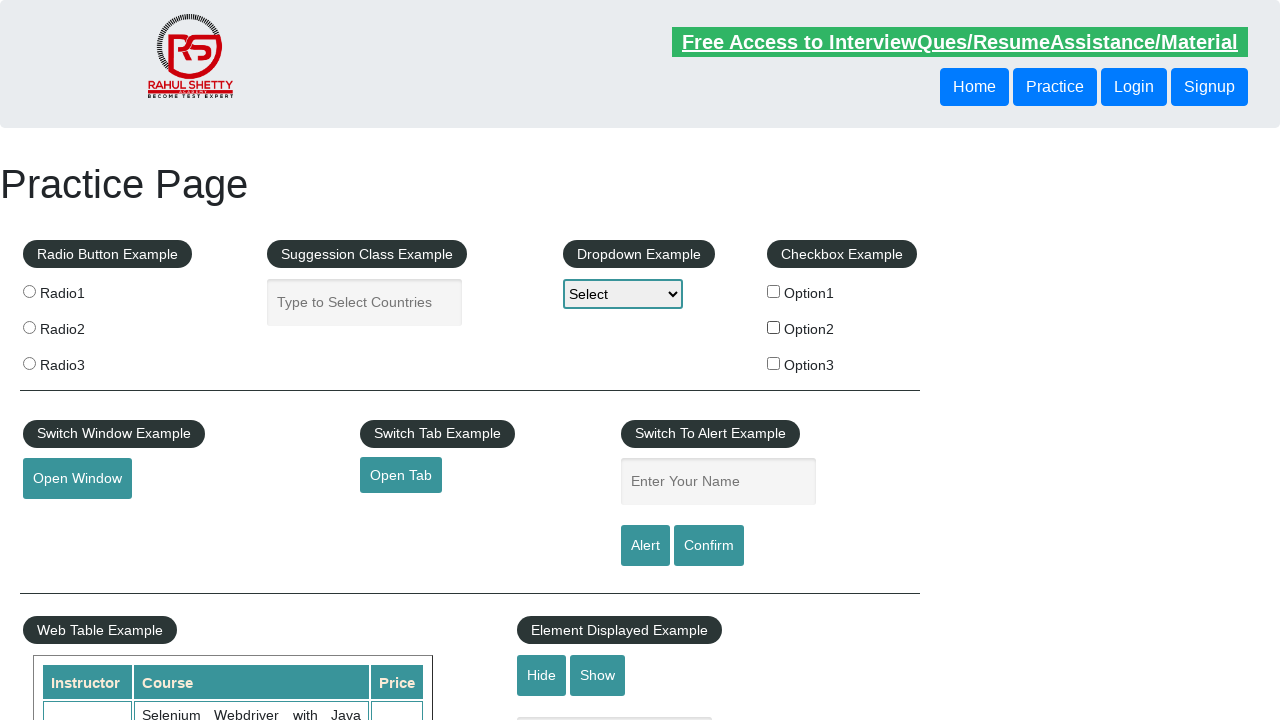

Counted total checkbox labels on the page: 3
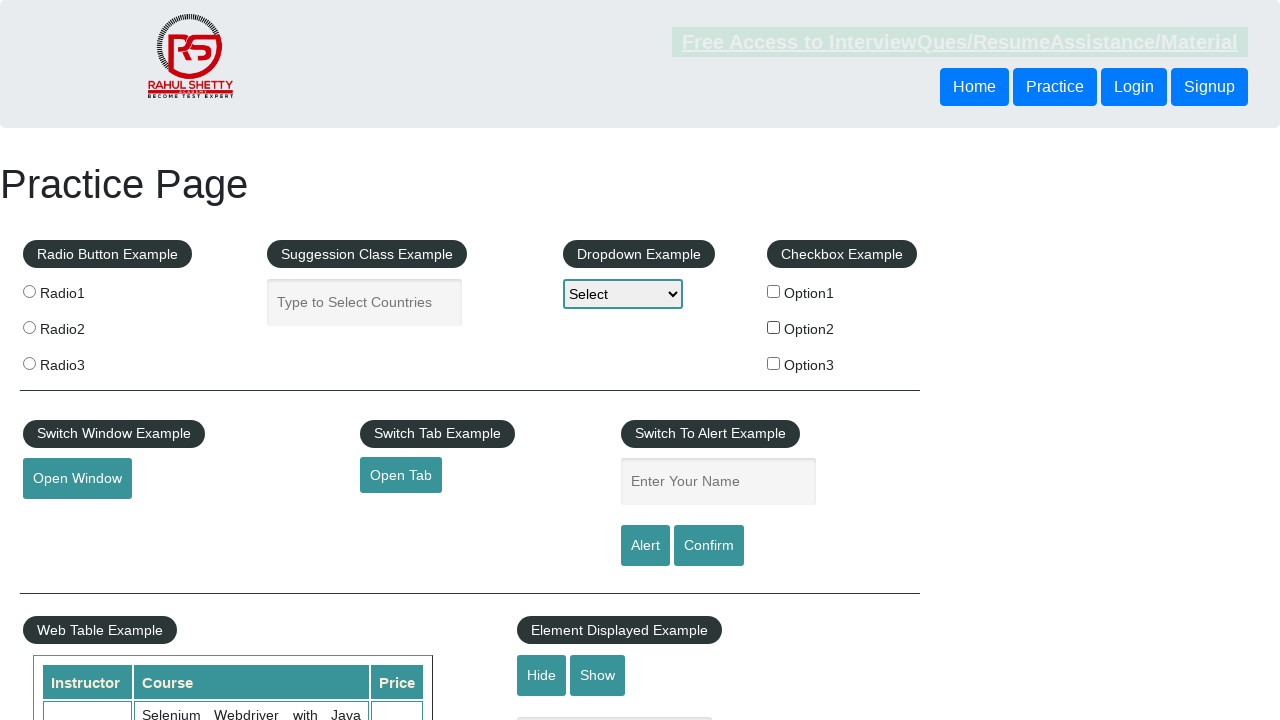

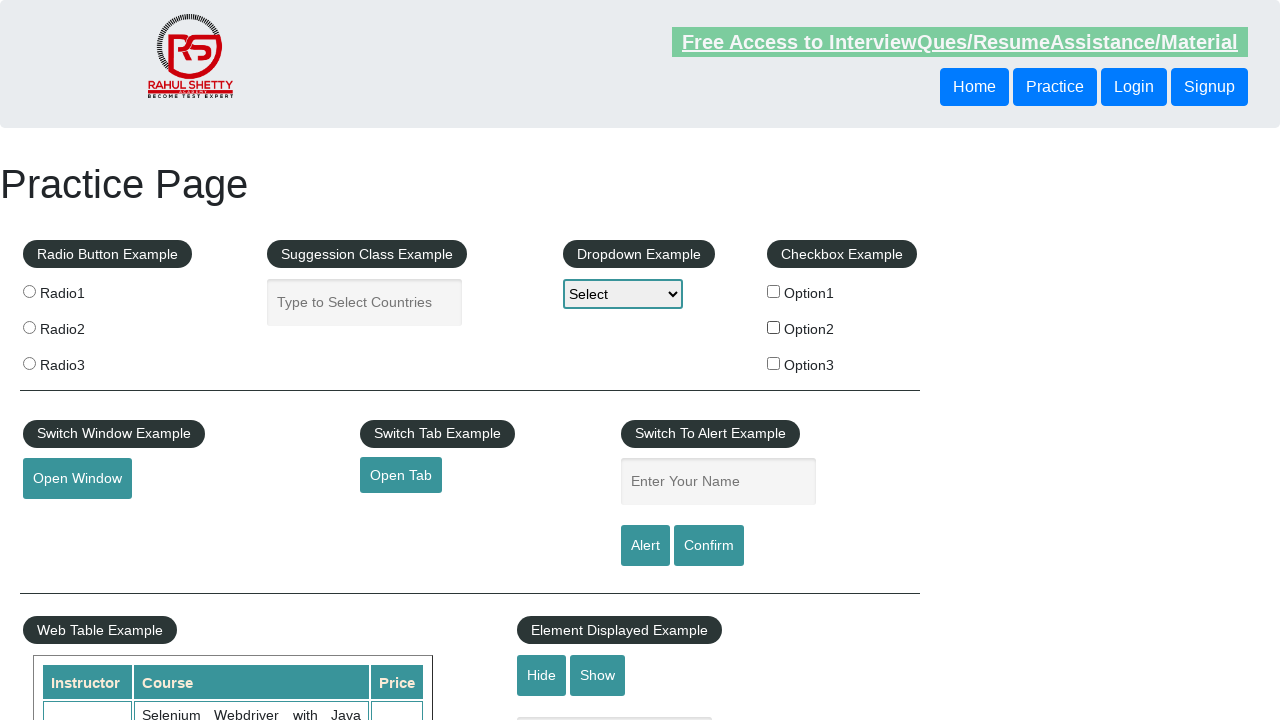